Opens the BMW India homepage and verifies the page loads successfully

Starting URL: https://www.bmw.in/en/index.html

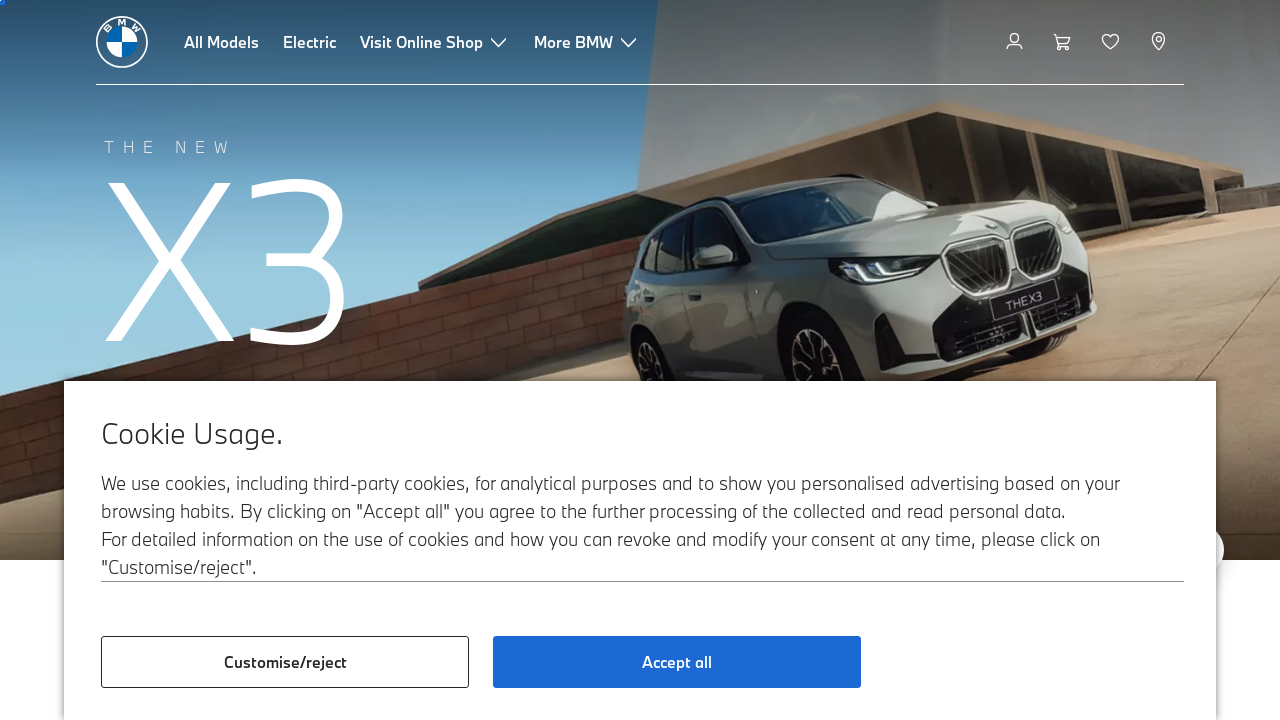

Navigated to BMW India homepage
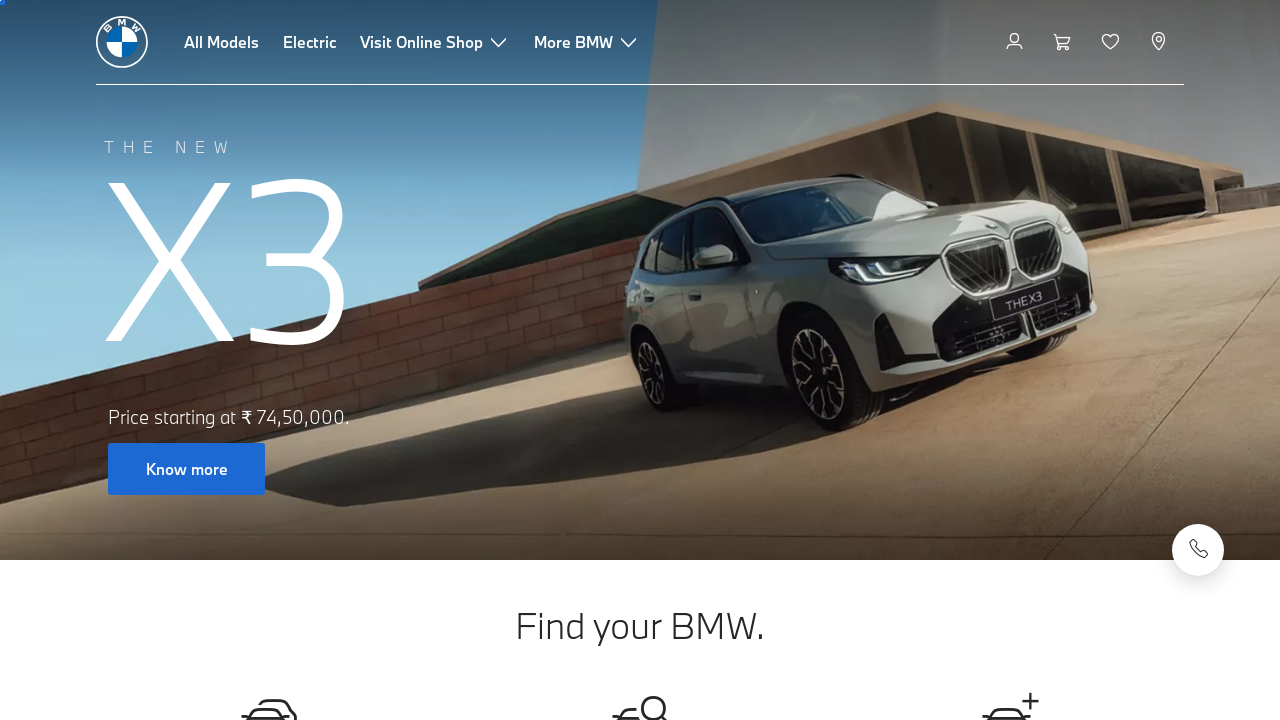

Waited for page to reach domcontentloaded state
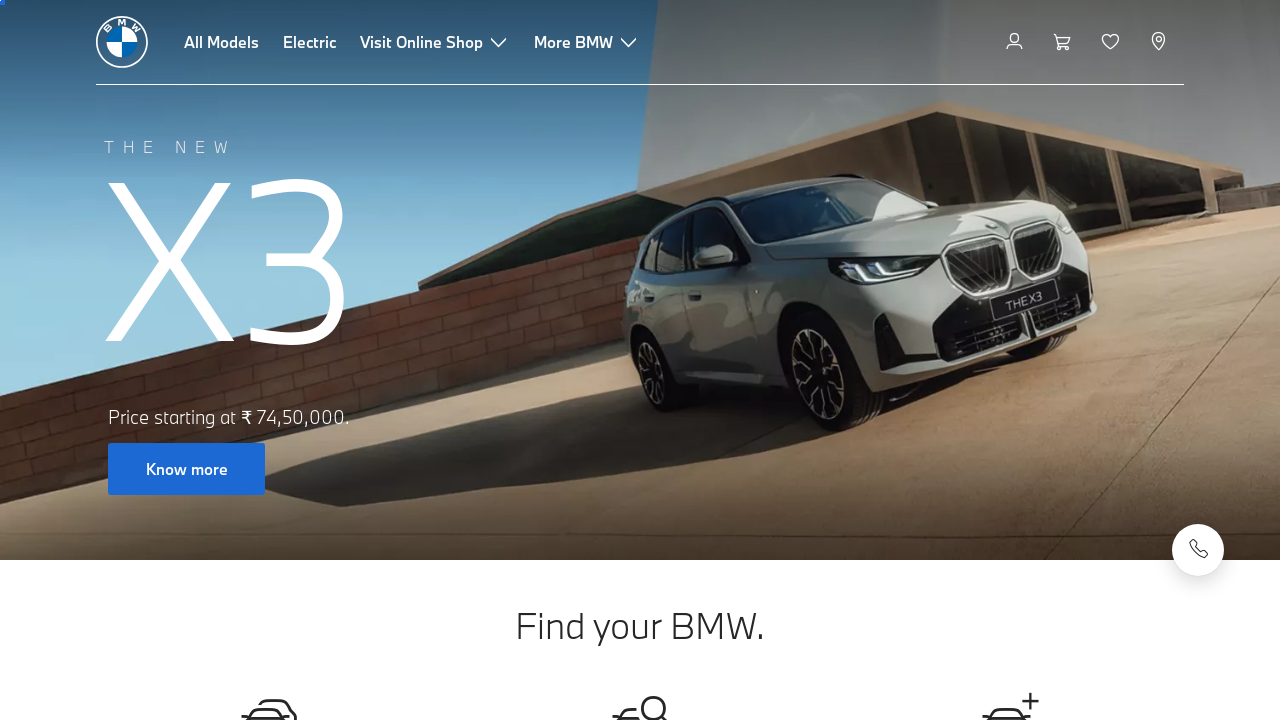

Verified that the BMW India homepage URL loaded successfully
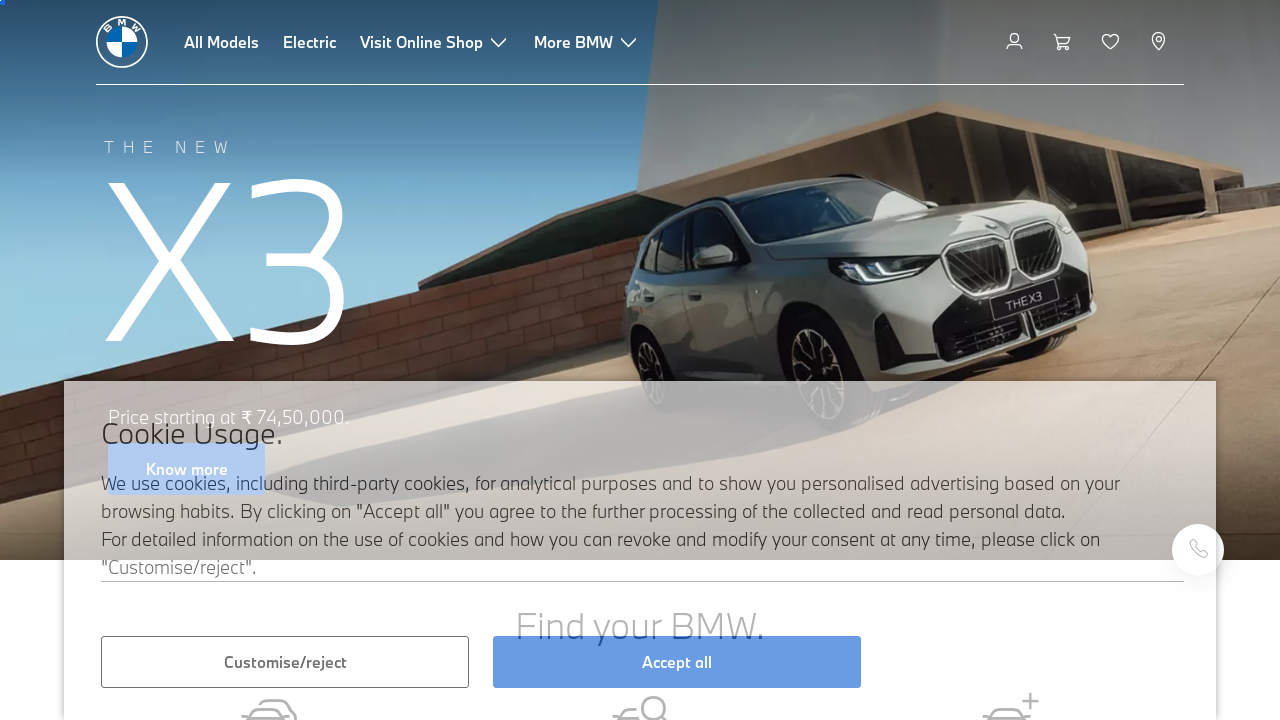

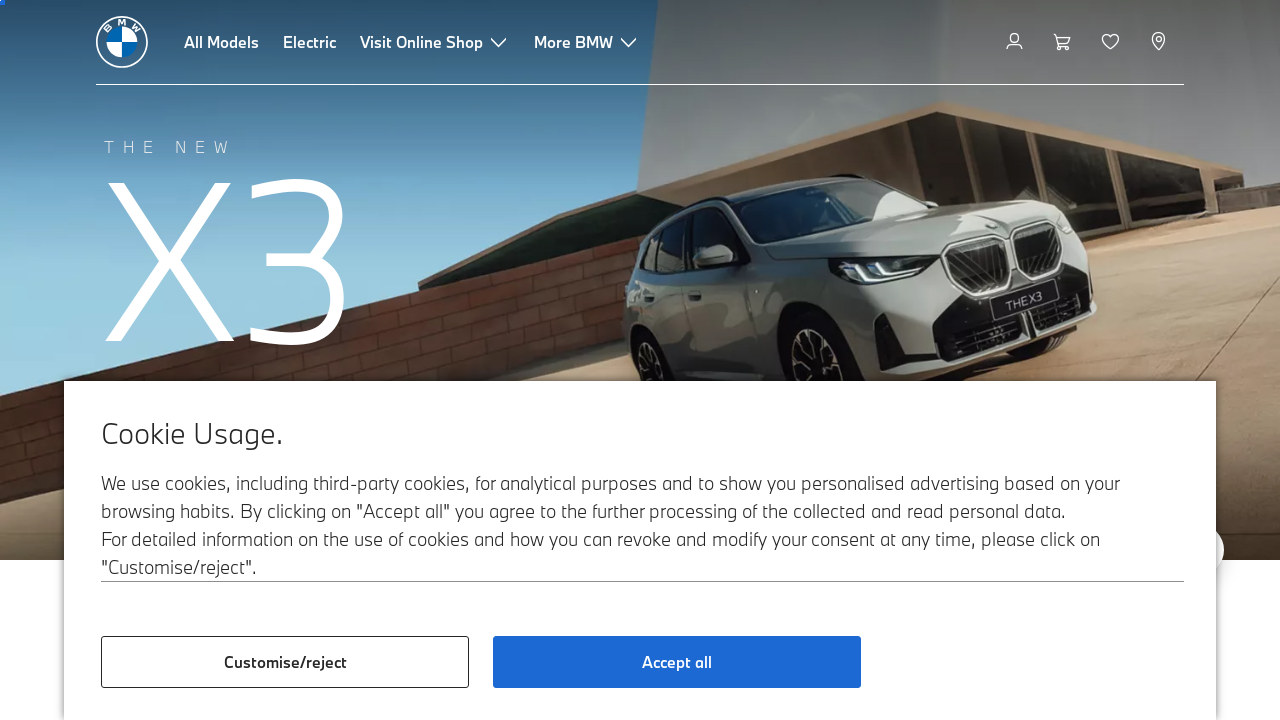